Tests navigation to the comics page by clicking on "The little tester comics" menu item and verifying the URL changes to the comics category page

Starting URL: https://imalittletester.com/

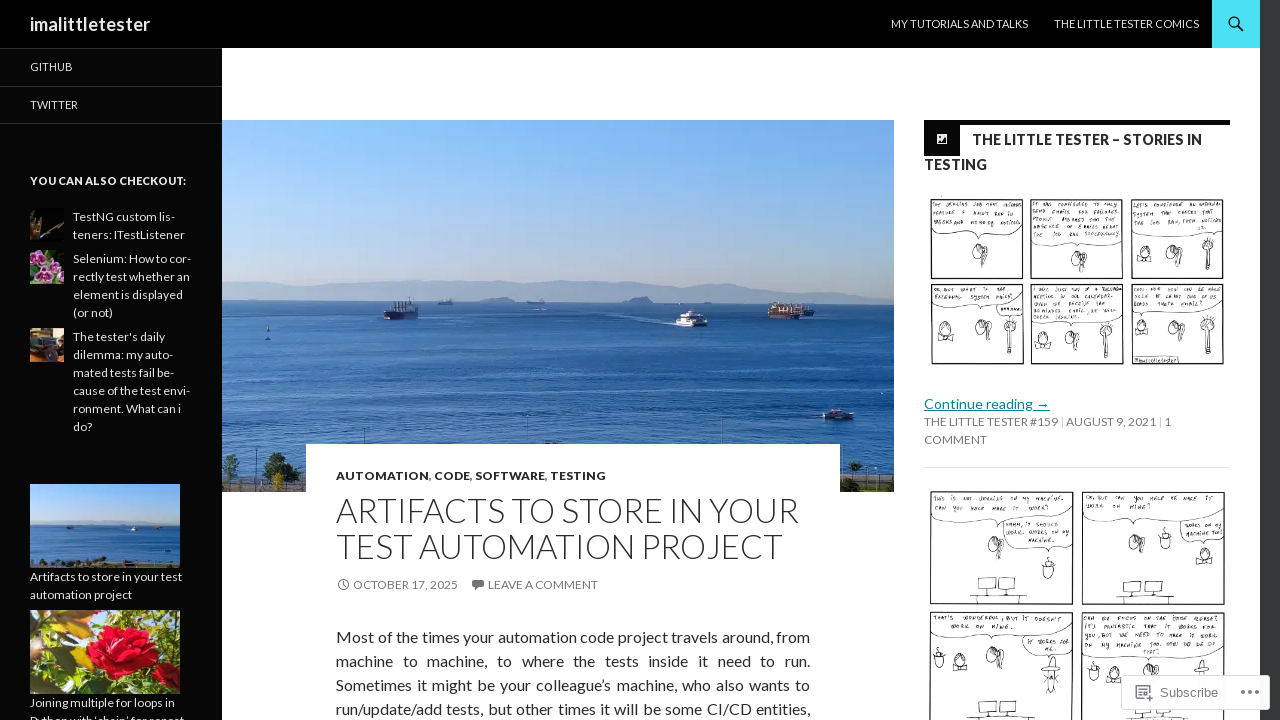

Navigated to starting URL https://imalittletester.com/
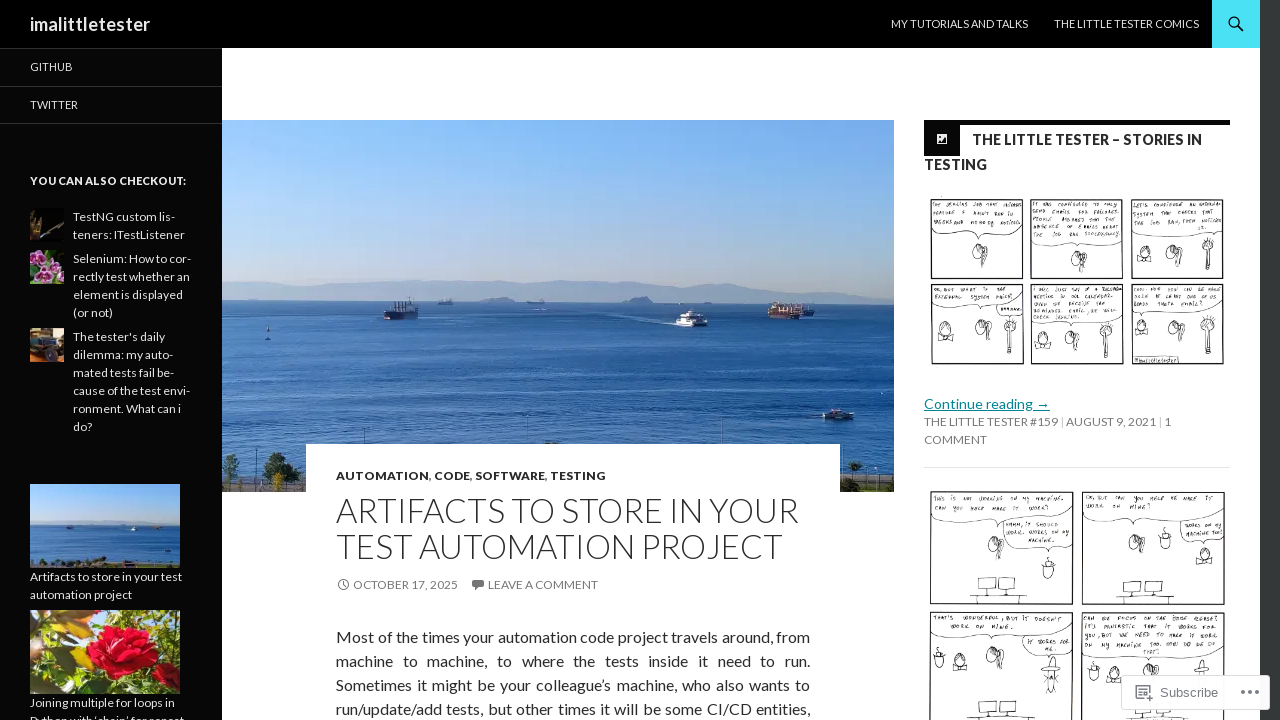

Clicked on 'The little tester comics' menu item at (1126, 24) on #menu-item-2008
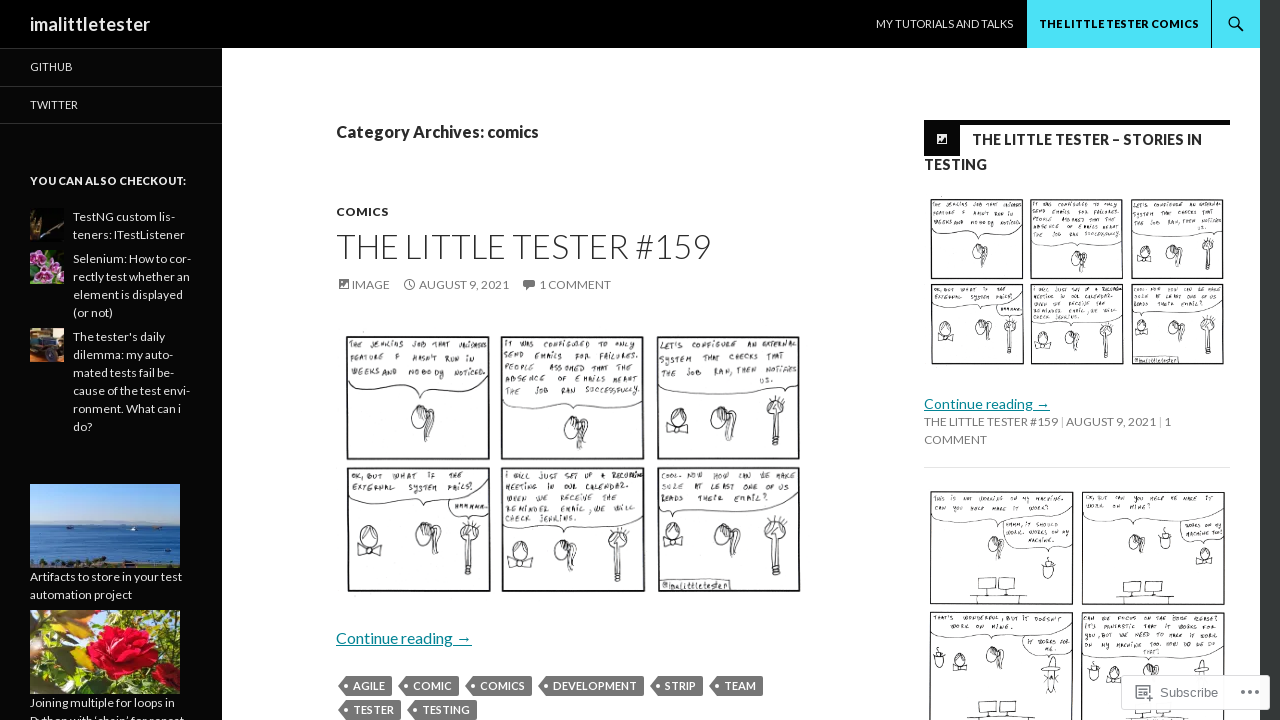

Verified URL changed to comics category page
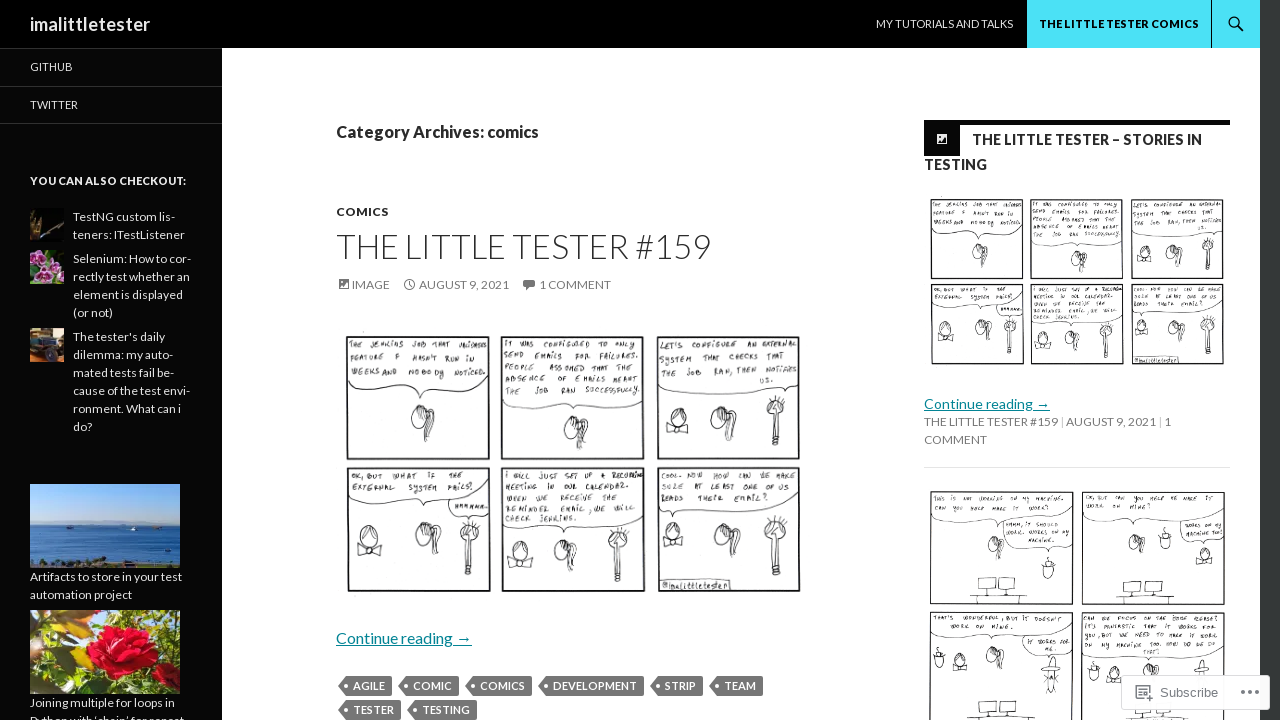

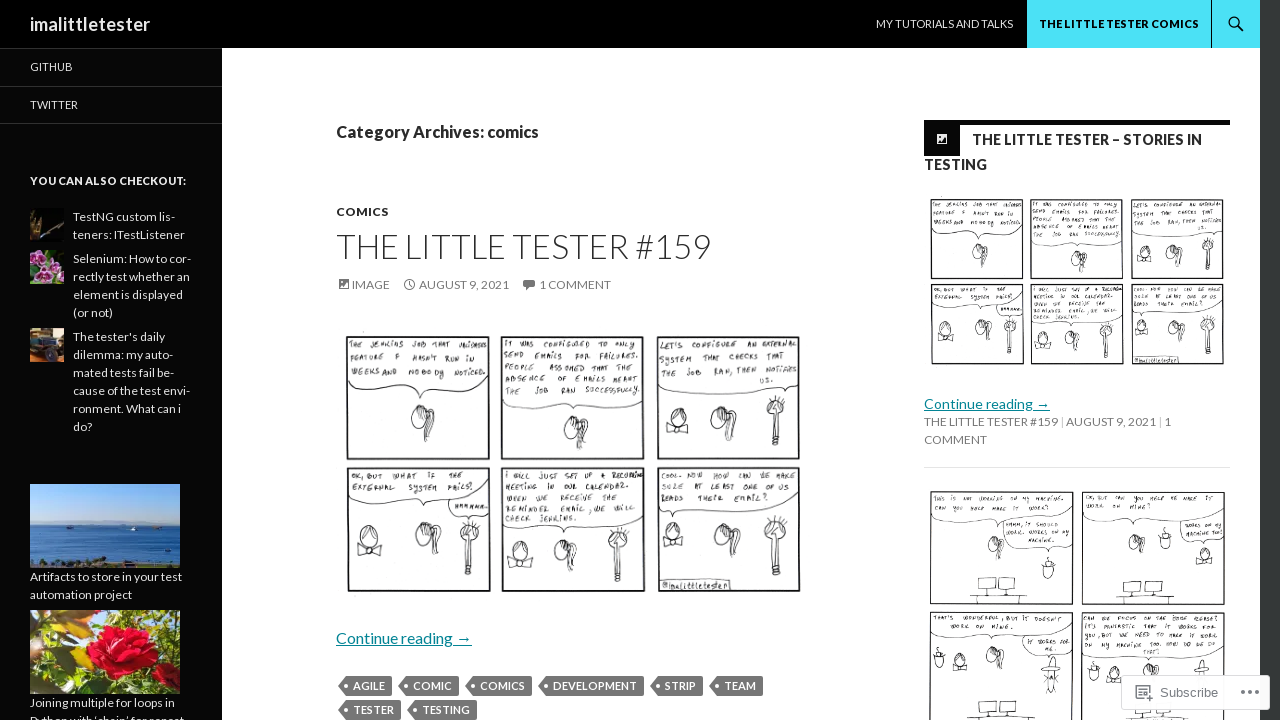